Tests an explicit wait scenario by waiting for a price element to display "$100", then clicking a book button, calculating a mathematical formula based on a dynamic input value, filling an answer field, and clicking solve.

Starting URL: http://suninjuly.github.io/explicit_wait2.html

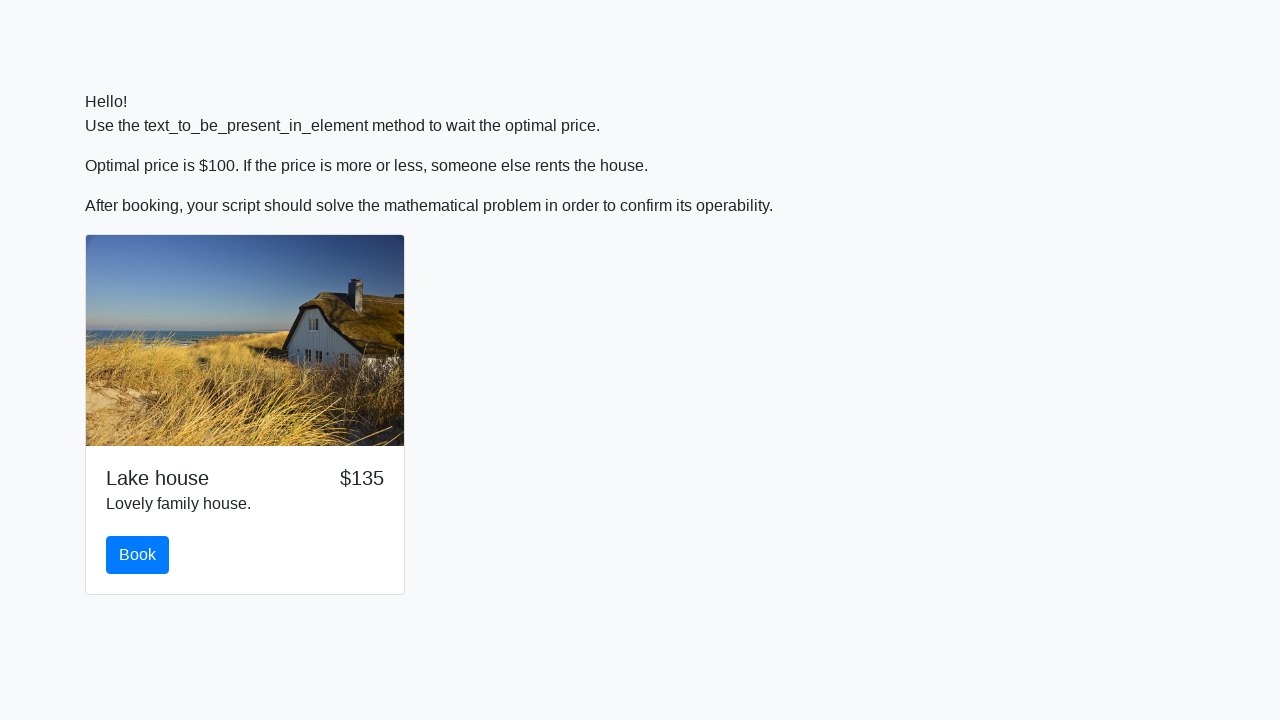

Waited for price element to display '$100'
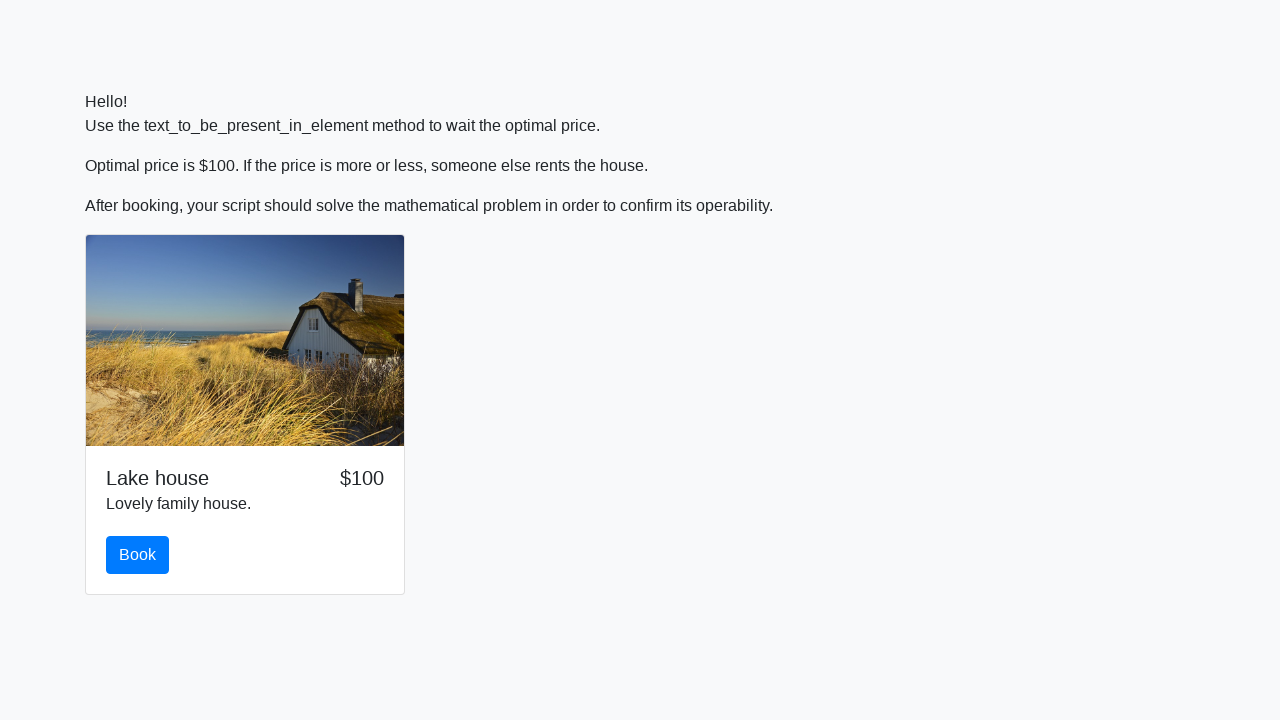

Clicked the book button at (138, 555) on #book
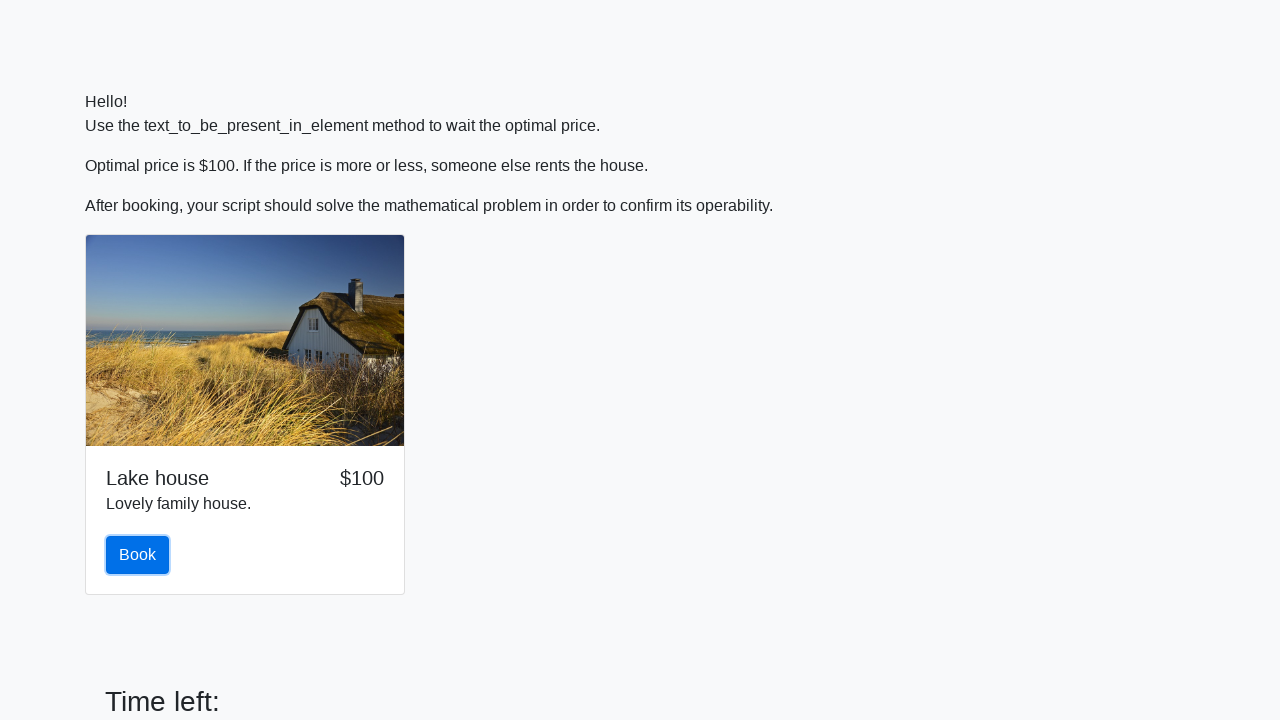

Solve button became visible
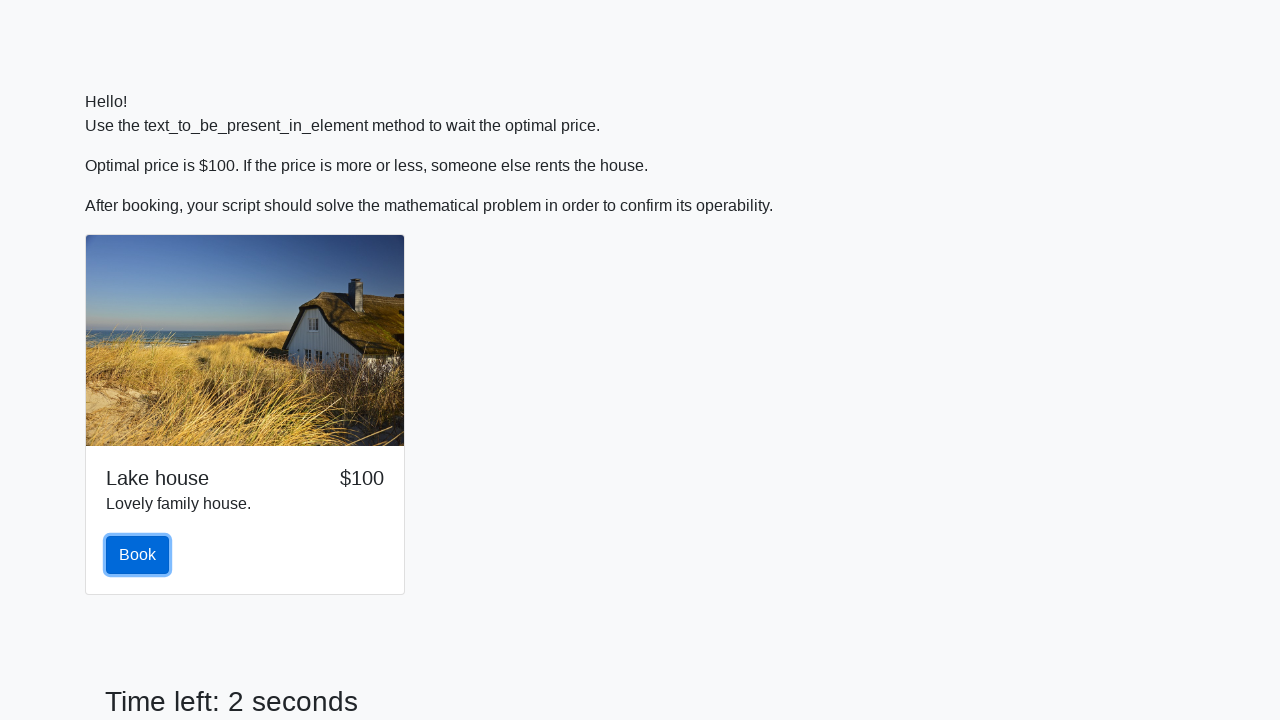

Retrieved input value: 222
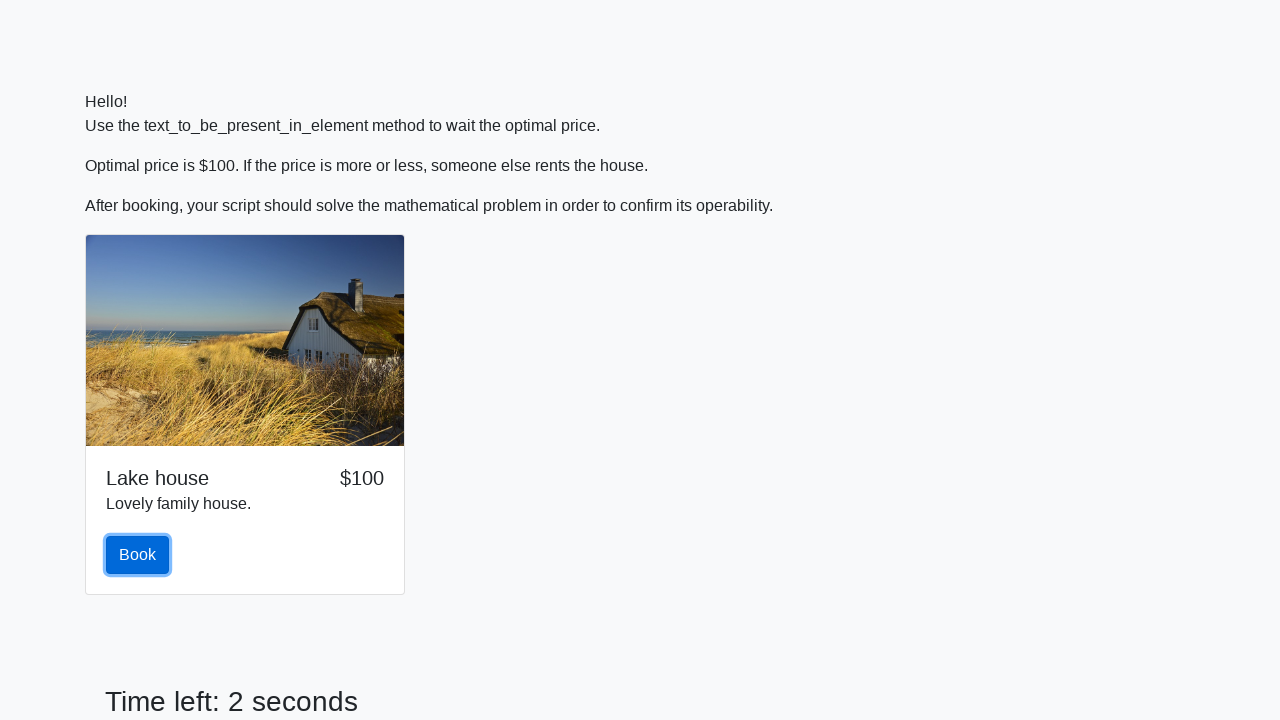

Calculated mathematical formula result: 2.344437921647419
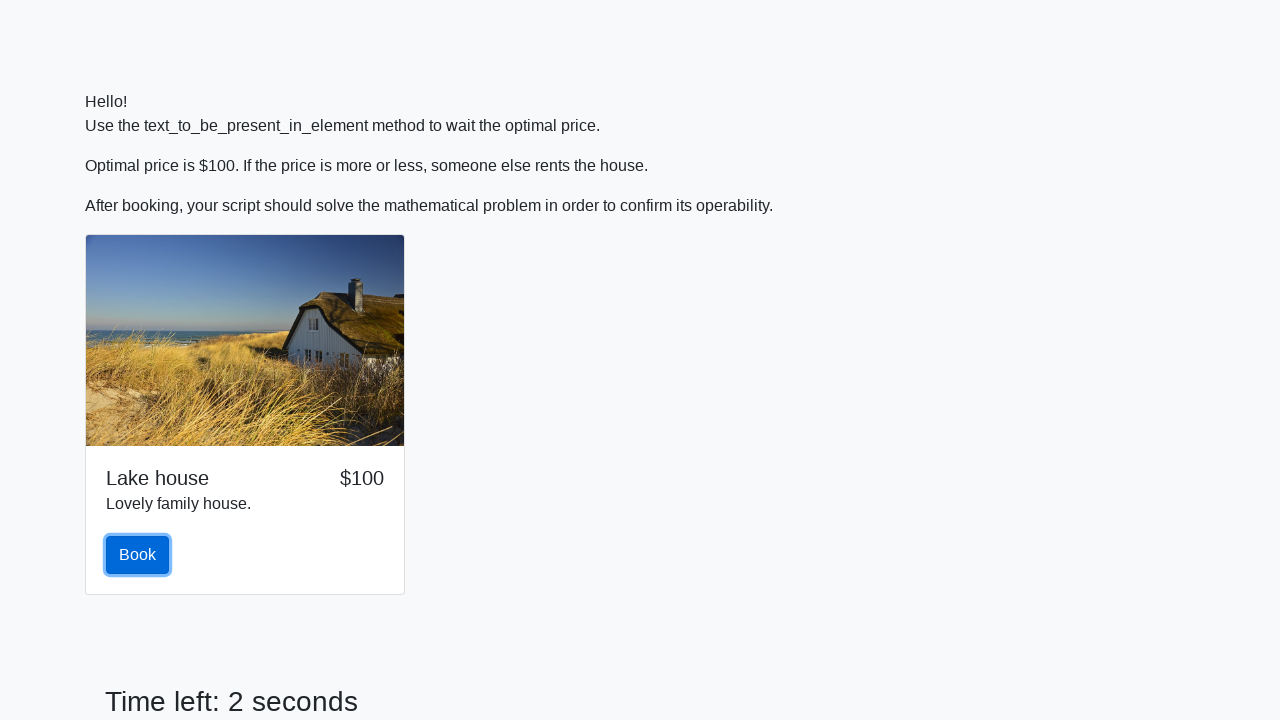

Filled answer field with calculated value on #answer
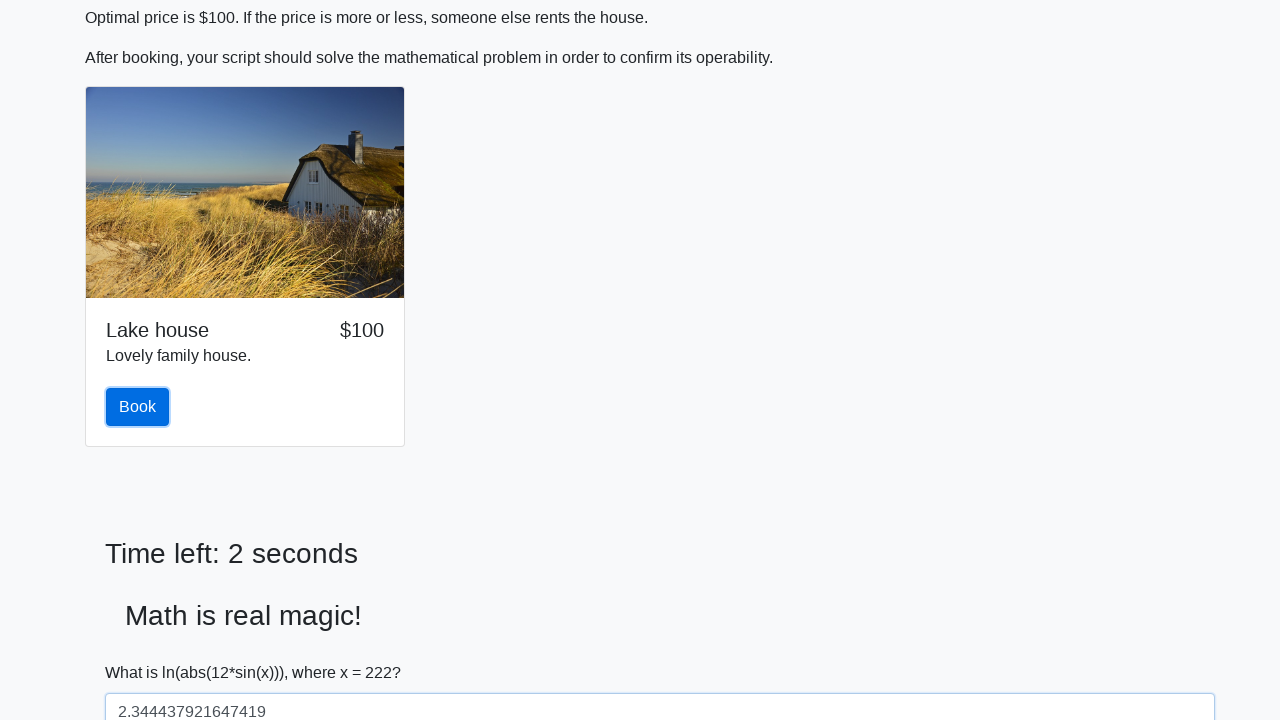

Clicked the solve button at (143, 651) on #solve
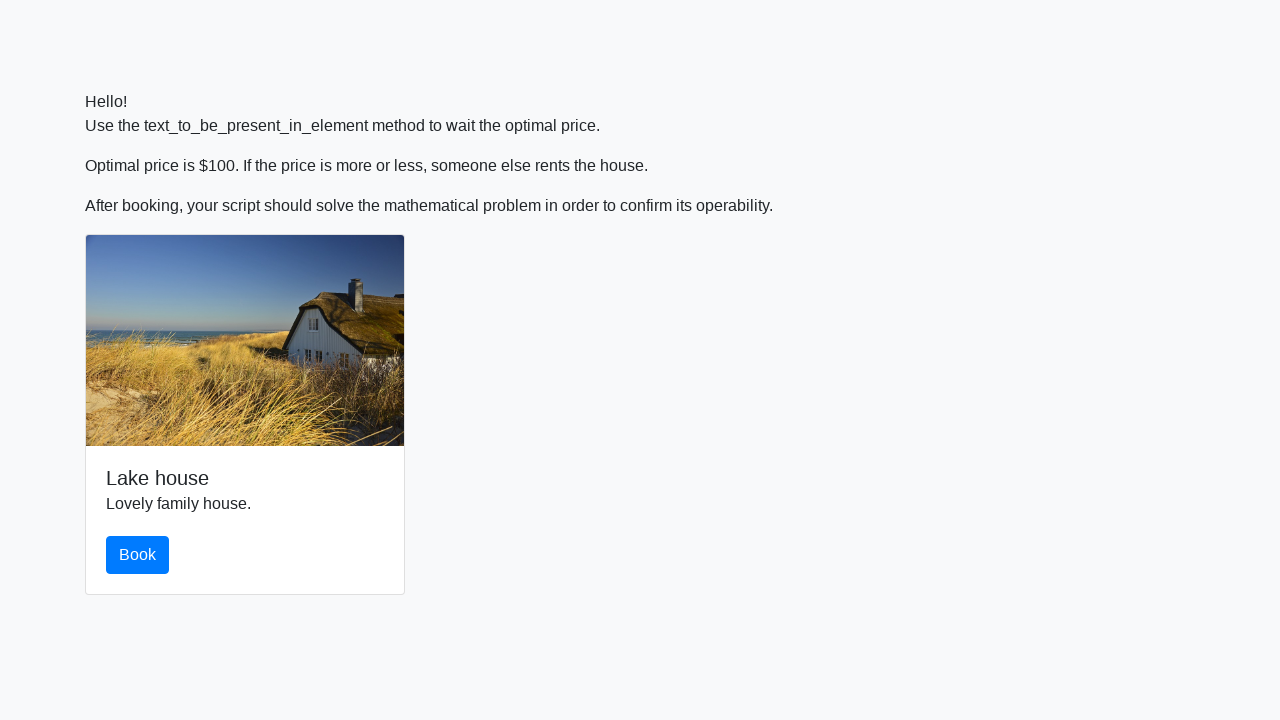

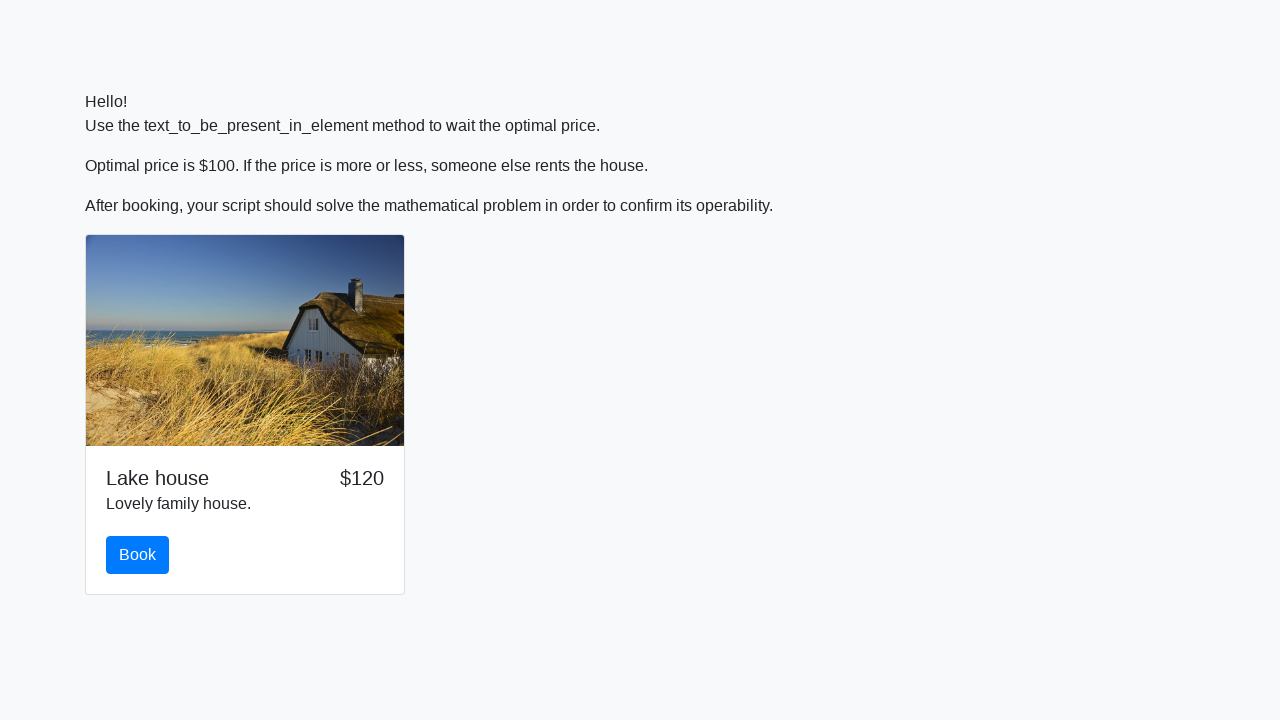